Tests drag and drop functionality by dragging an element and dropping it onto a target element

Starting URL: https://testautomationpractice.blogspot.com/

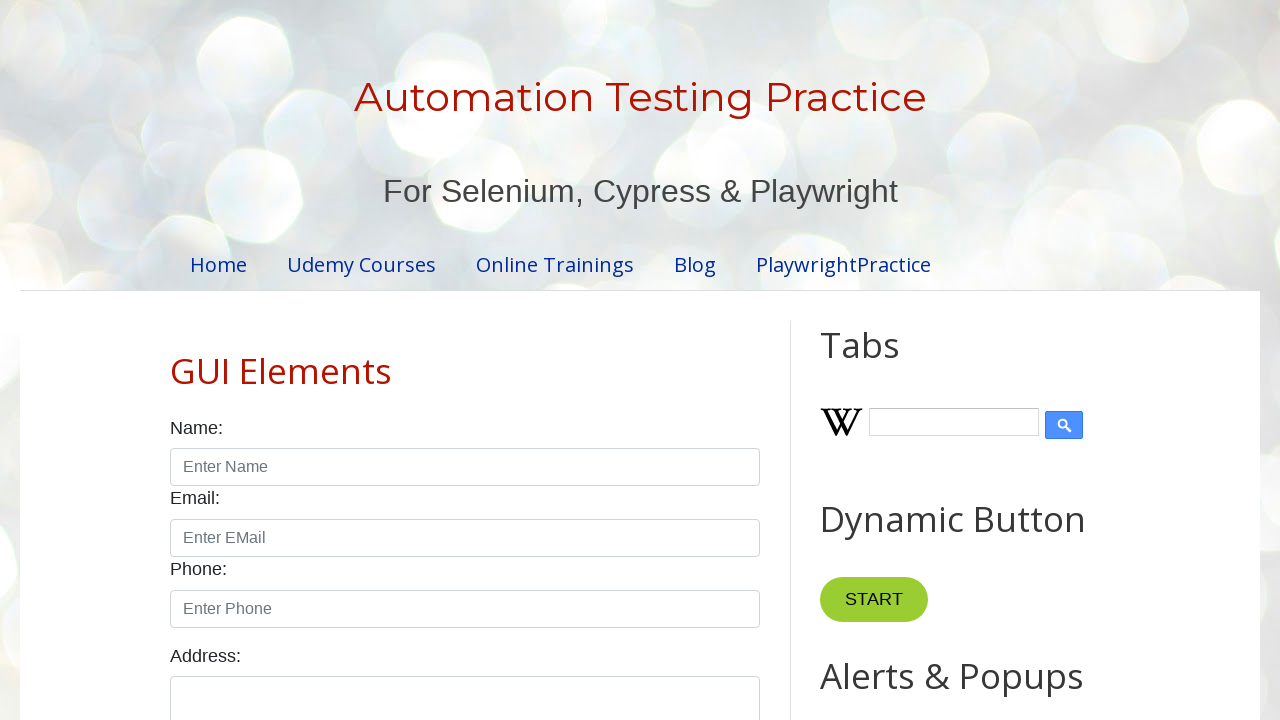

Scrolled to Static Web Table section
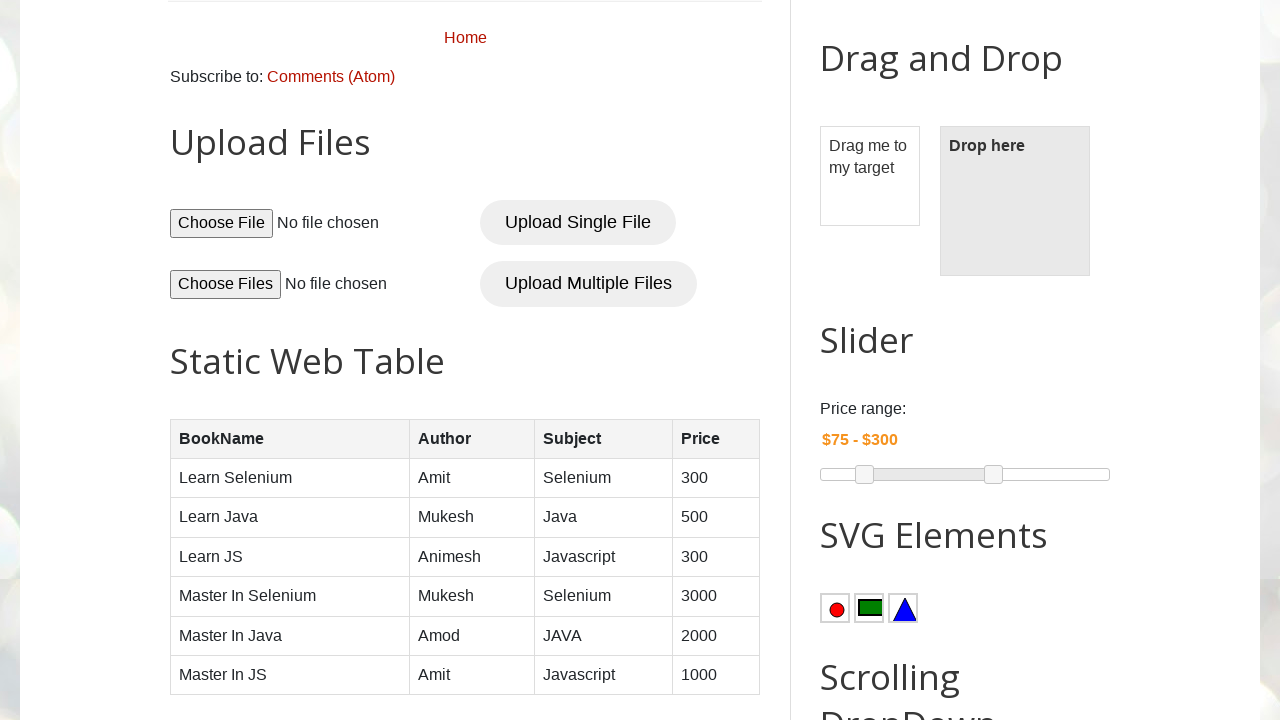

Located draggable element
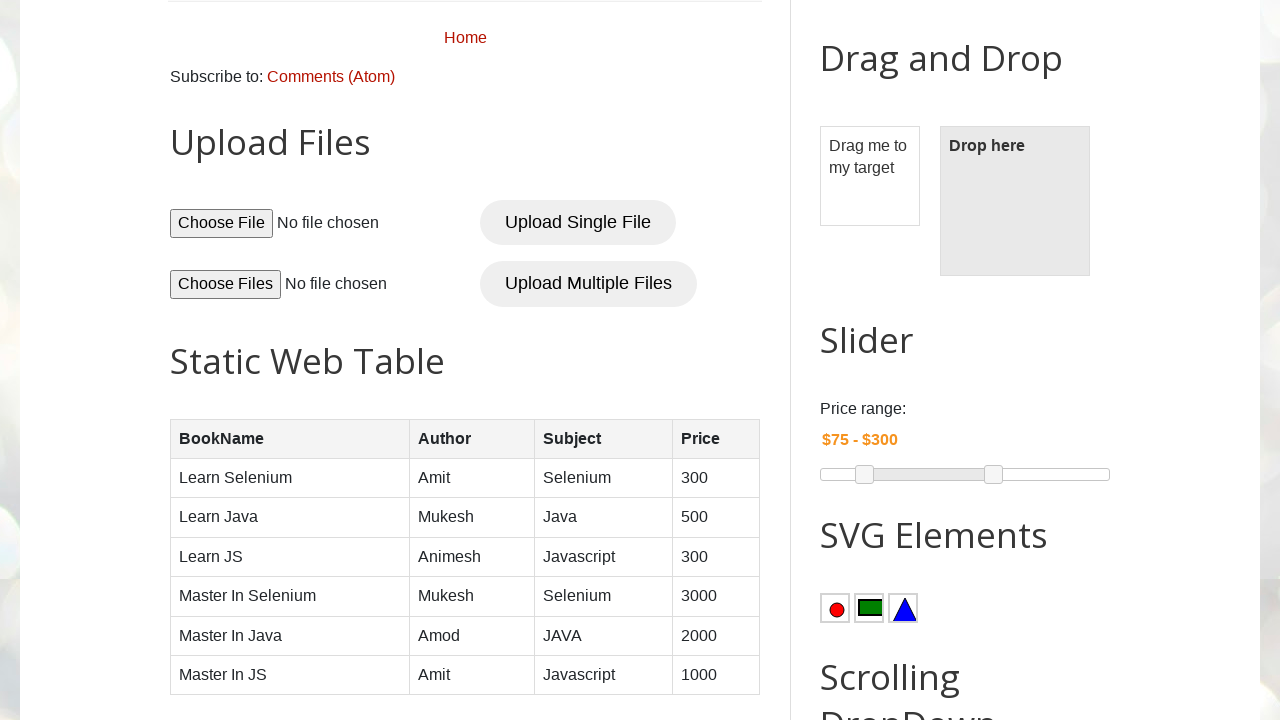

Located droppable element
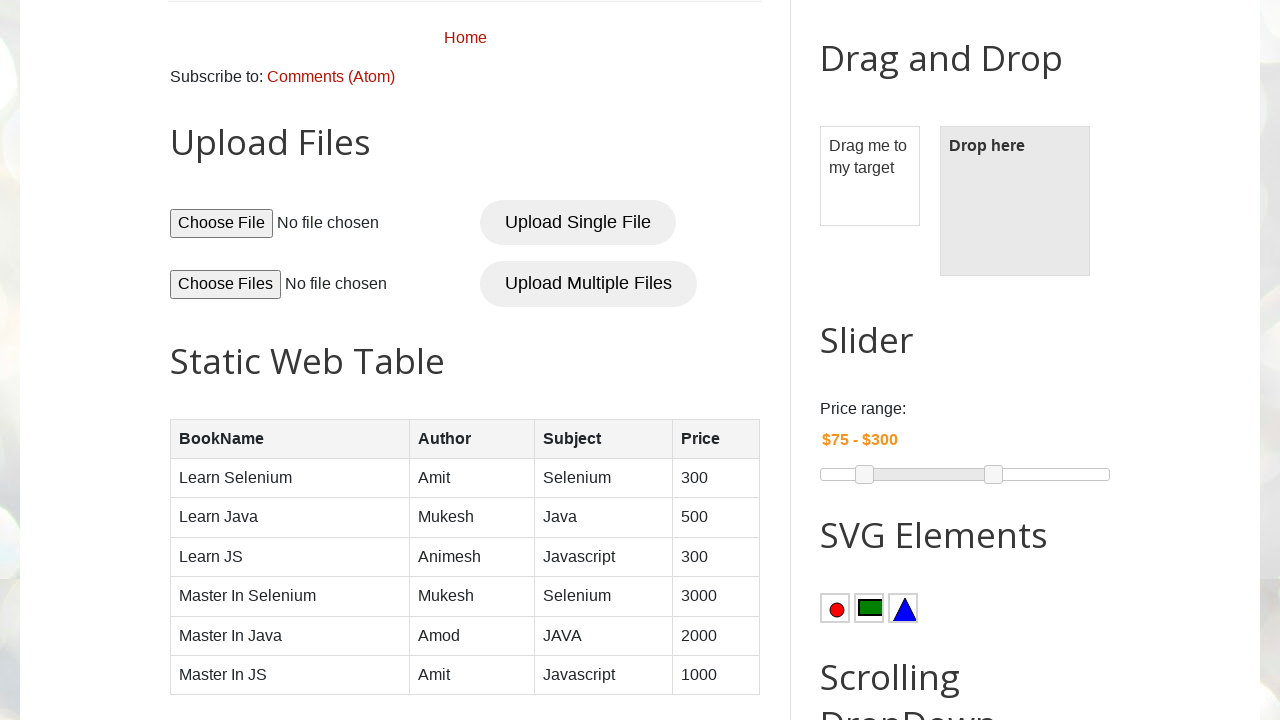

Dragged element to target drop zone at (1015, 201)
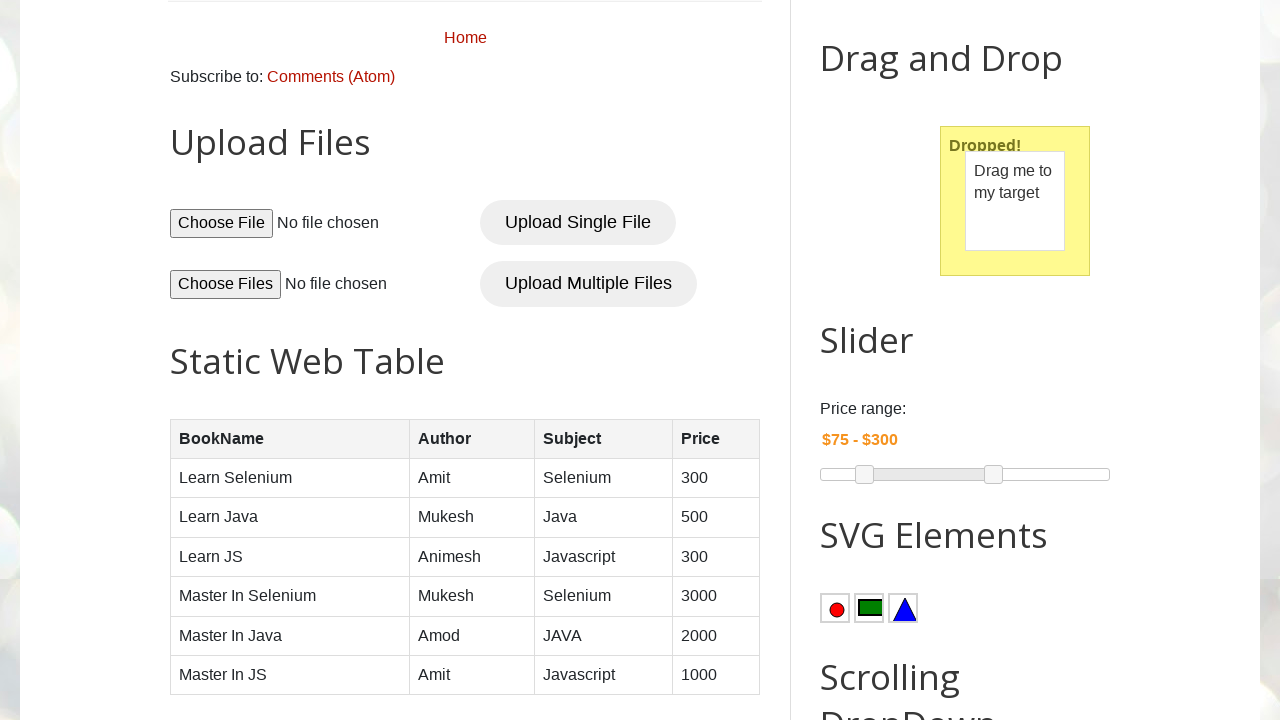

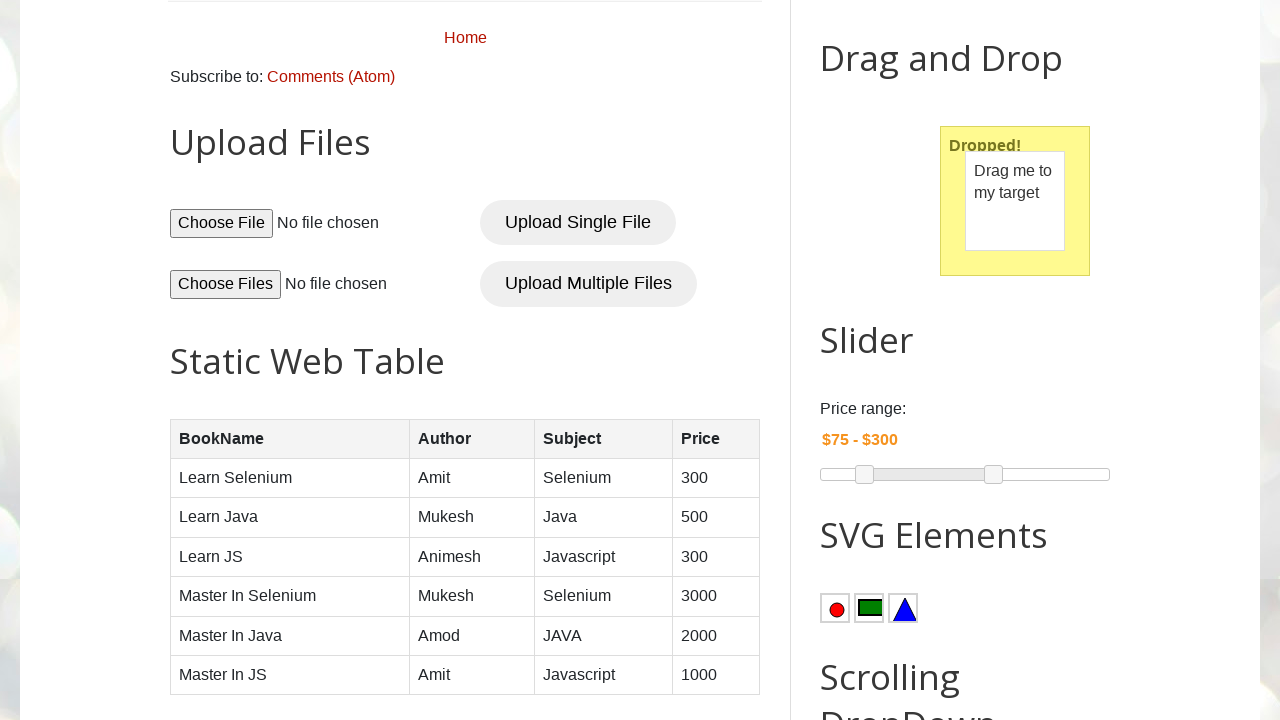